Tests basic navigation on a test store by clicking on the user info link, clicking on a content link, and then navigating back twice to return to the homepage.

Starting URL: https://mystore-testlab.coderslab.pl/index.php

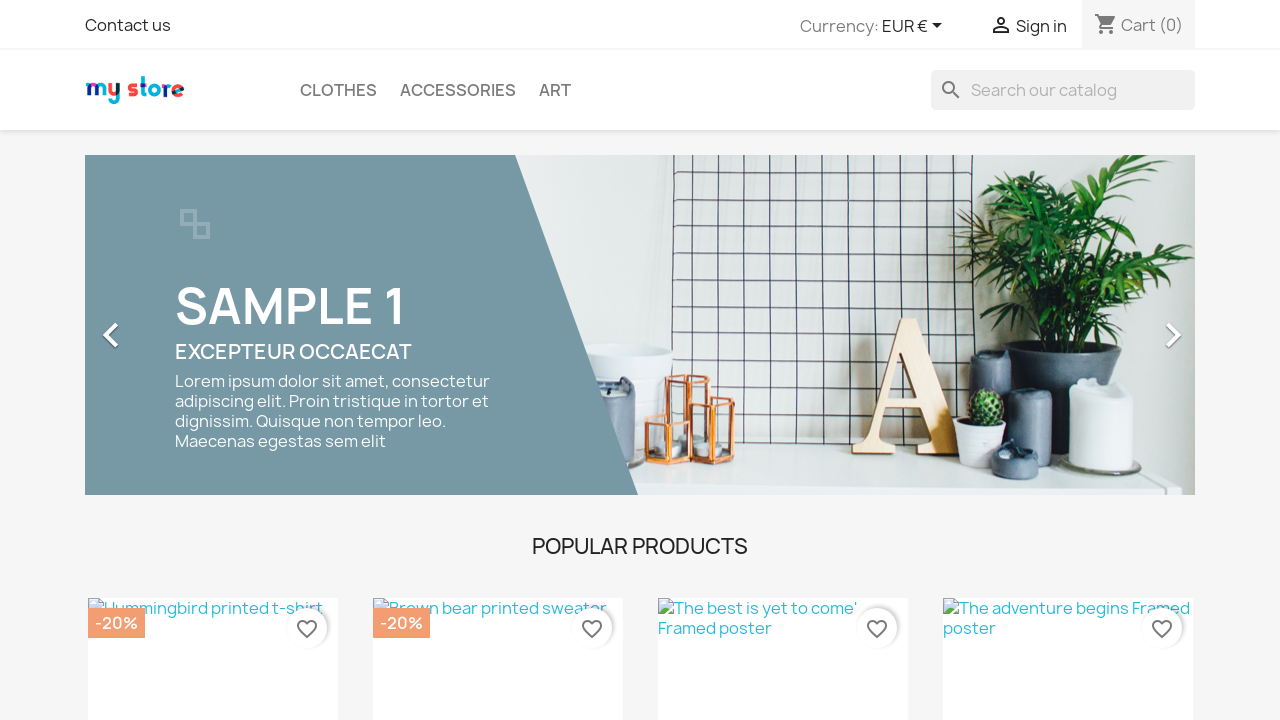

Clicked on the user info link in desktop header at (1001, 27) on xpath=//*[@id='_desktop_user_info']/div/a
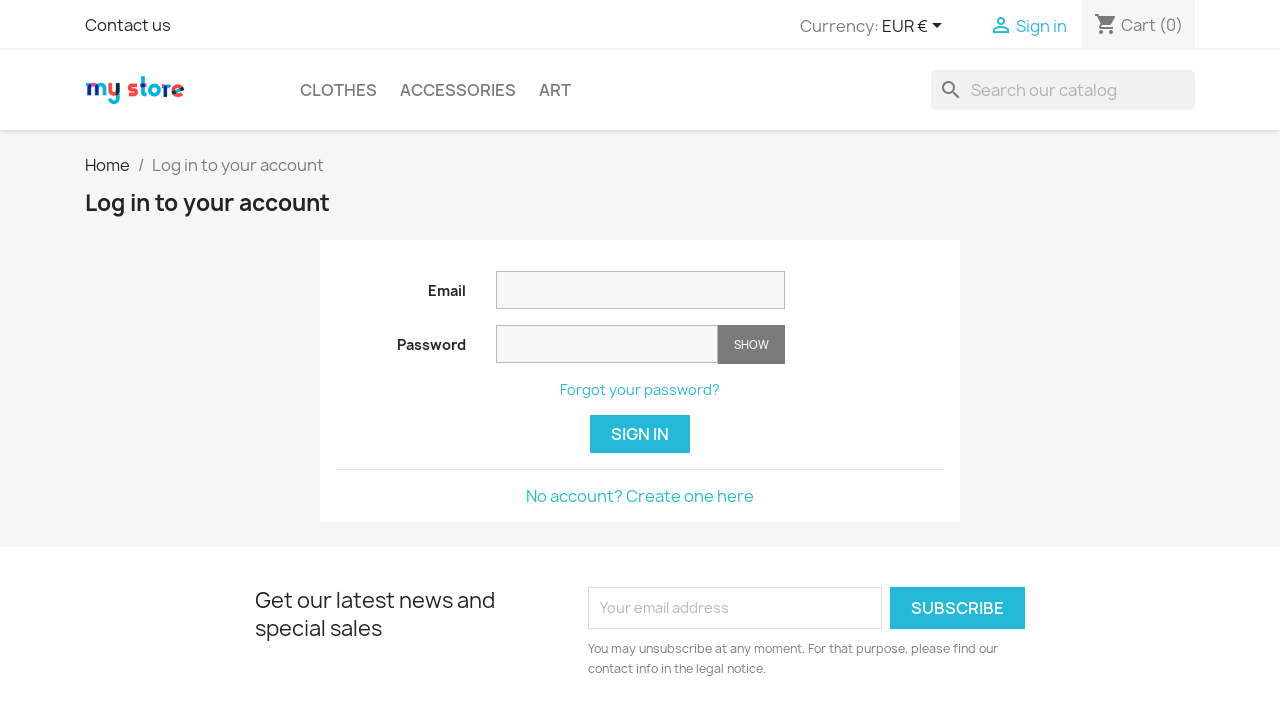

Clicked on the content link at (640, 496) on xpath=//*[@id='content']/div/a
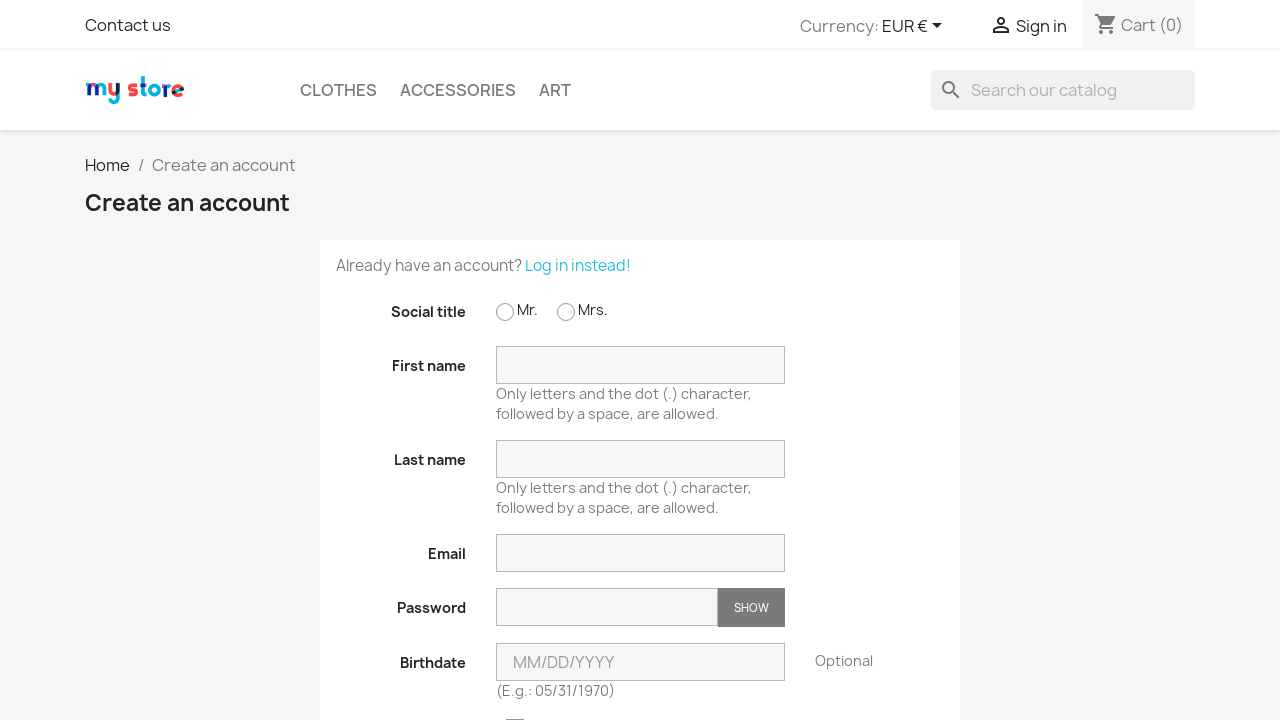

Navigated back to previous page
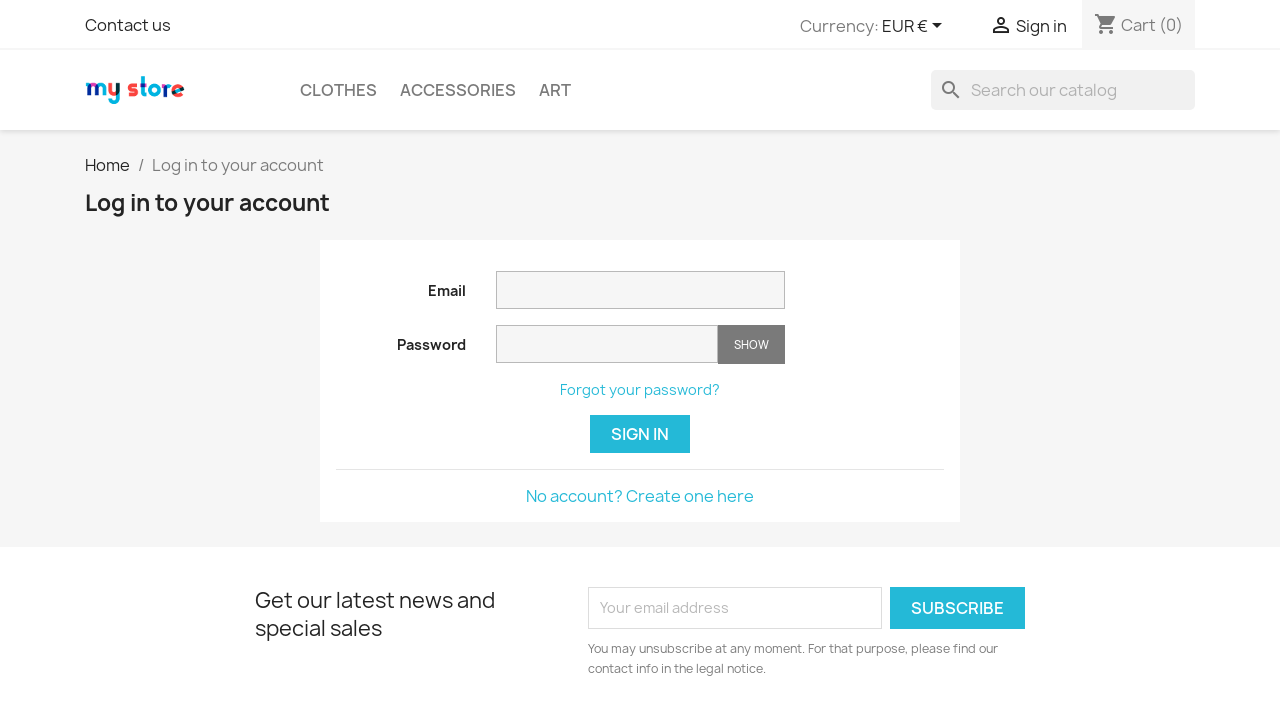

Navigated back to homepage
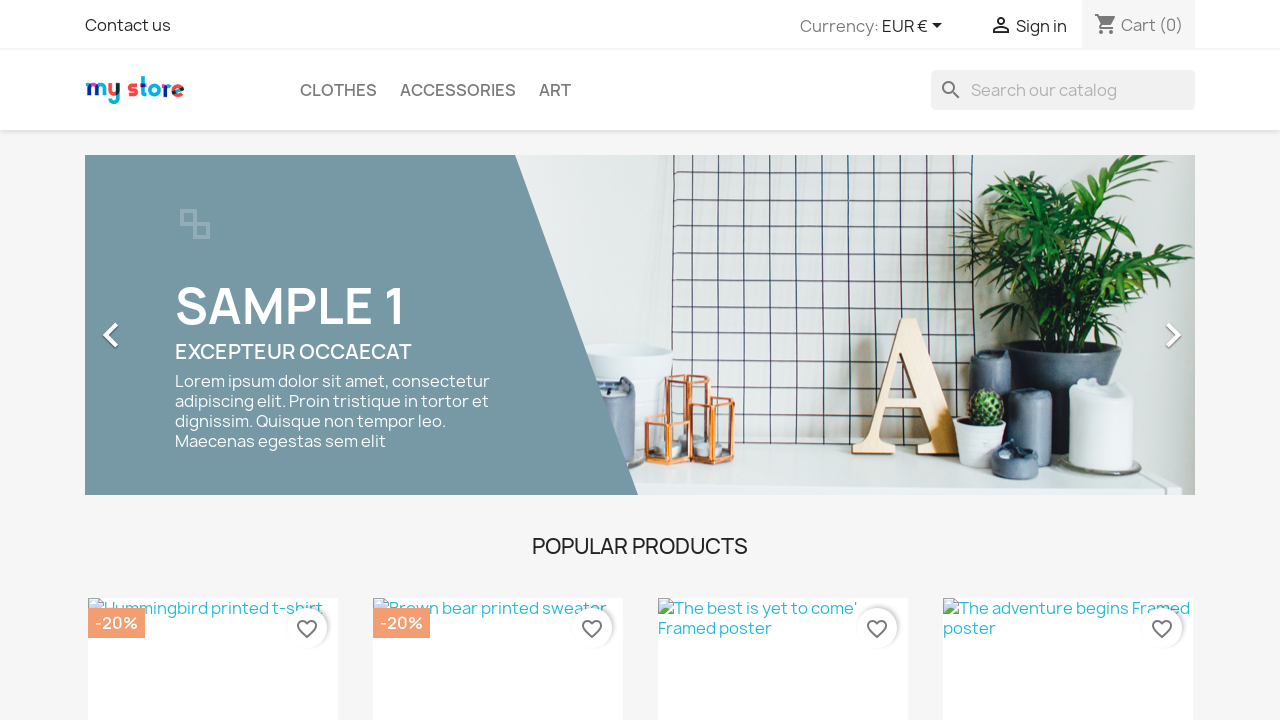

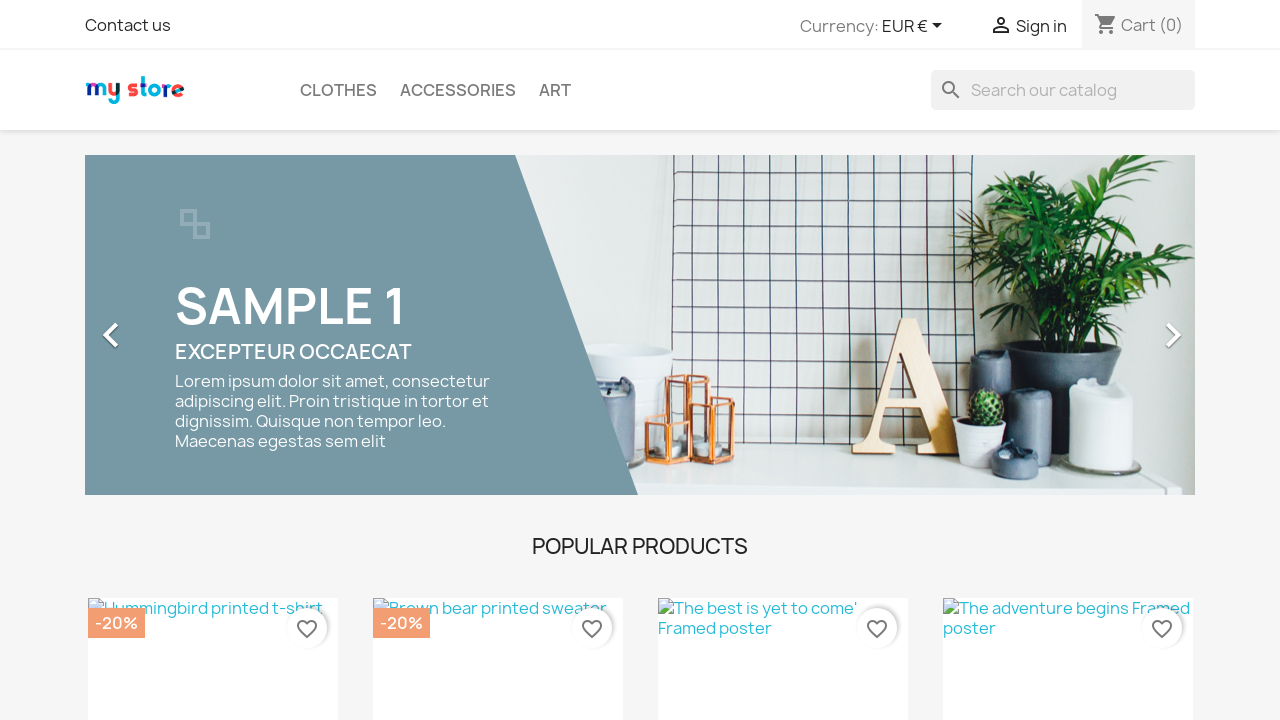